Verifies that page titles contain relevant keywords by visiting multiple retail websites (Lulu and Georgia, Wayfair, Walmart, West Elm) and checking if the URL contains the page title text.

Starting URL: https://www.luluandgeorgia.com/

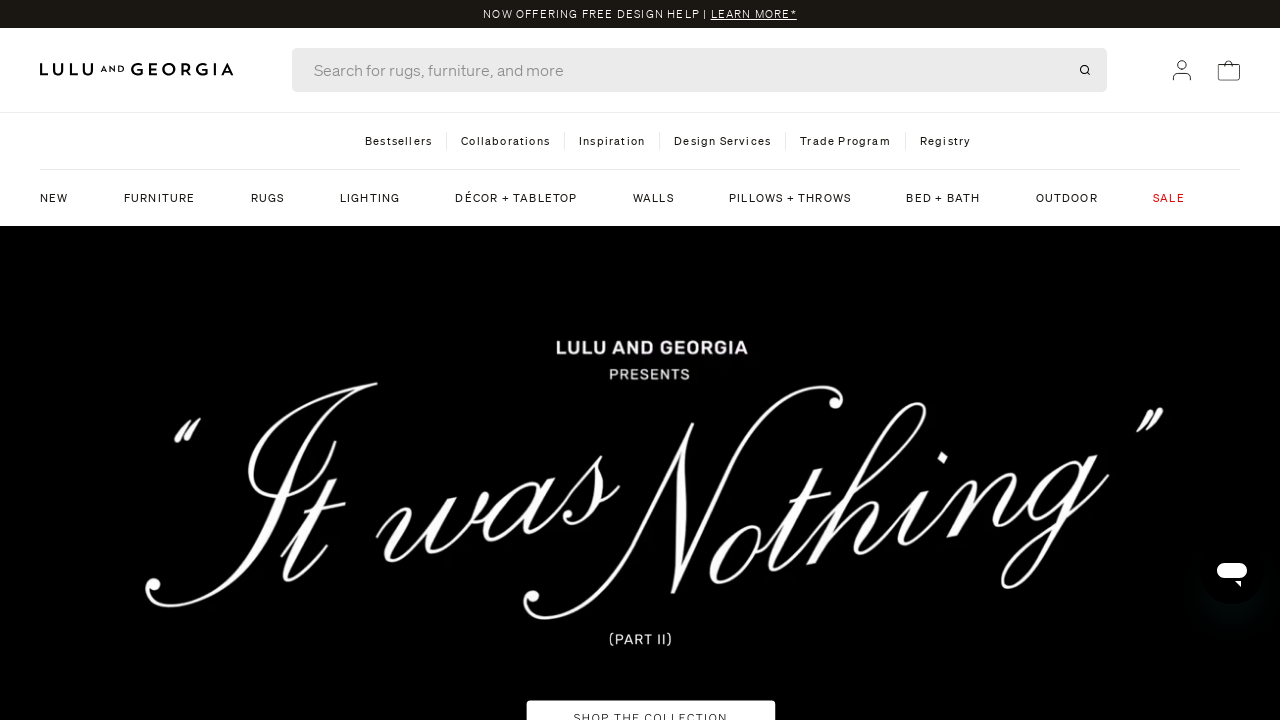

Retrieved current URL from Lulu and Georgia homepage
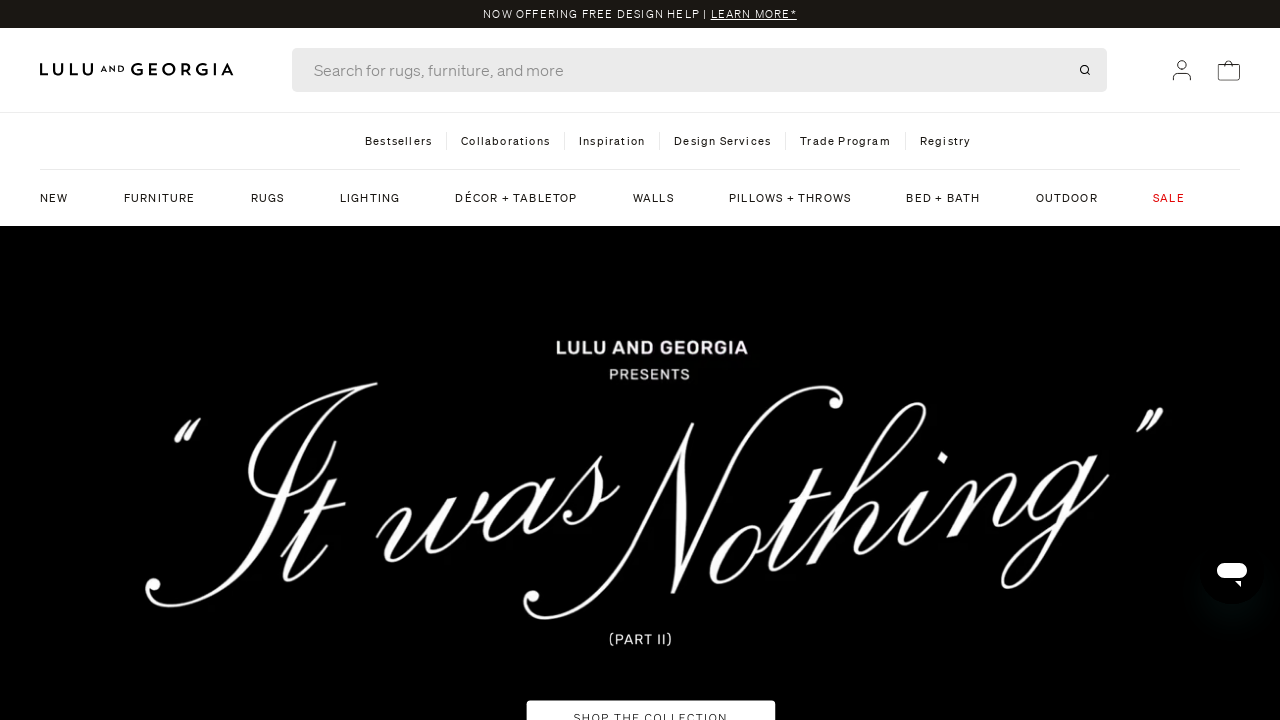

Retrieved page title from Lulu and Georgia homepage
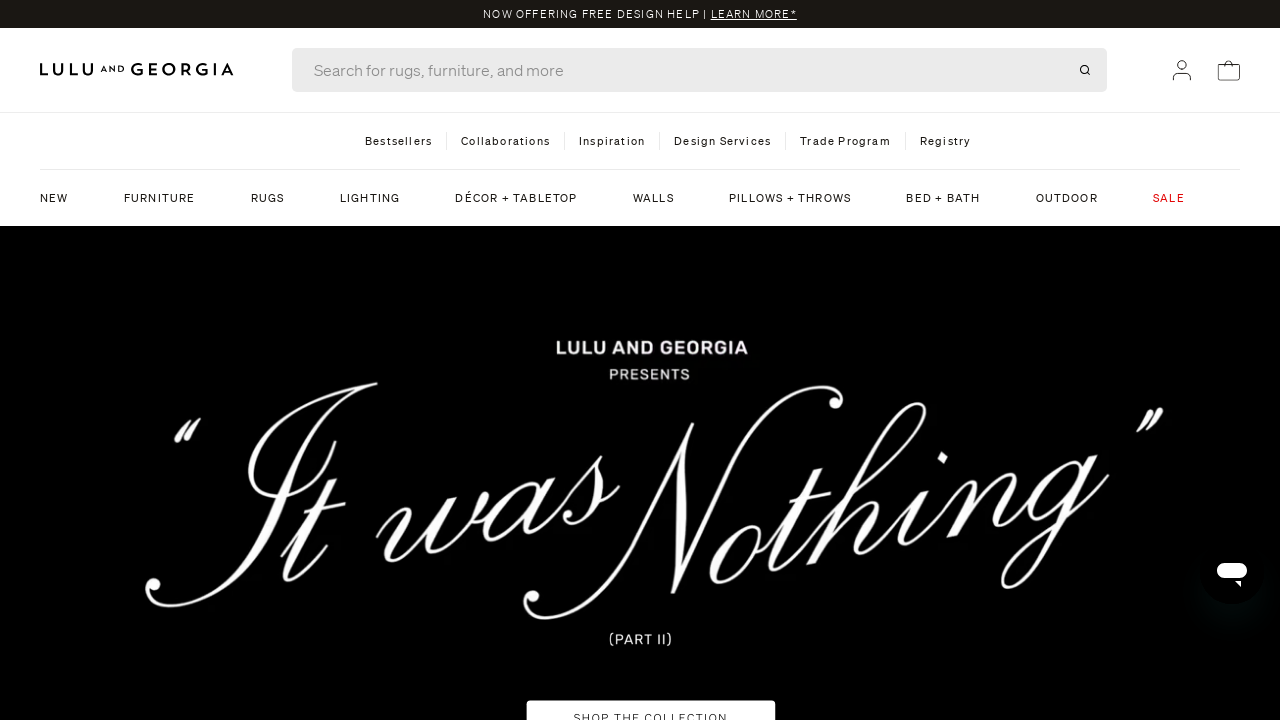

Title verification PASSED for Lulu and Georgia - title keywords found in URL
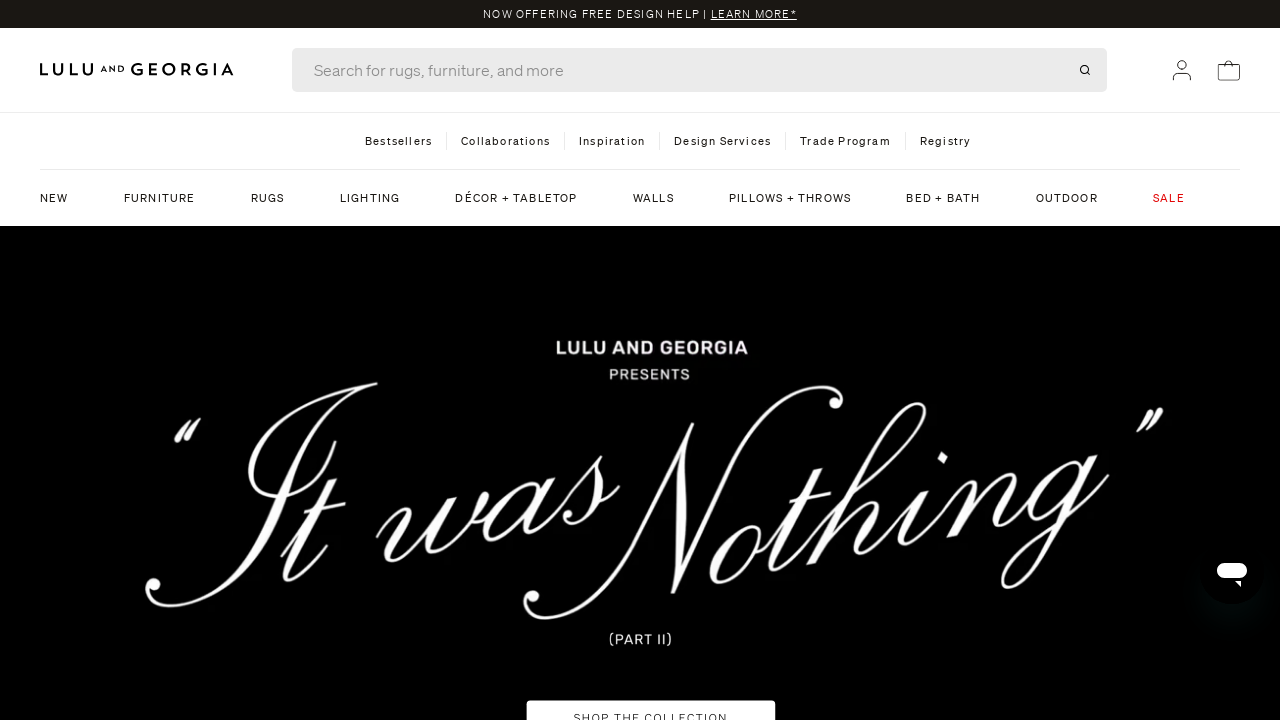

Navigated to https://wayfair.com/
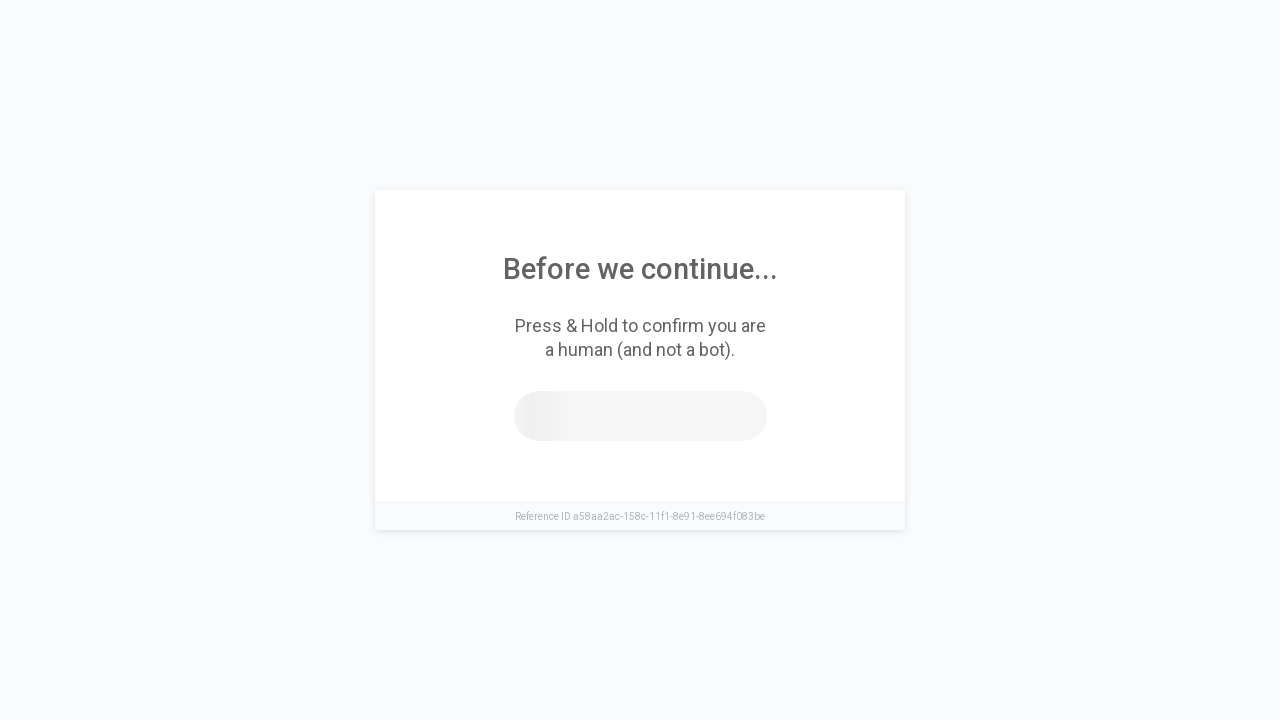

Page at https://wayfair.com/ loaded (domcontentloaded)
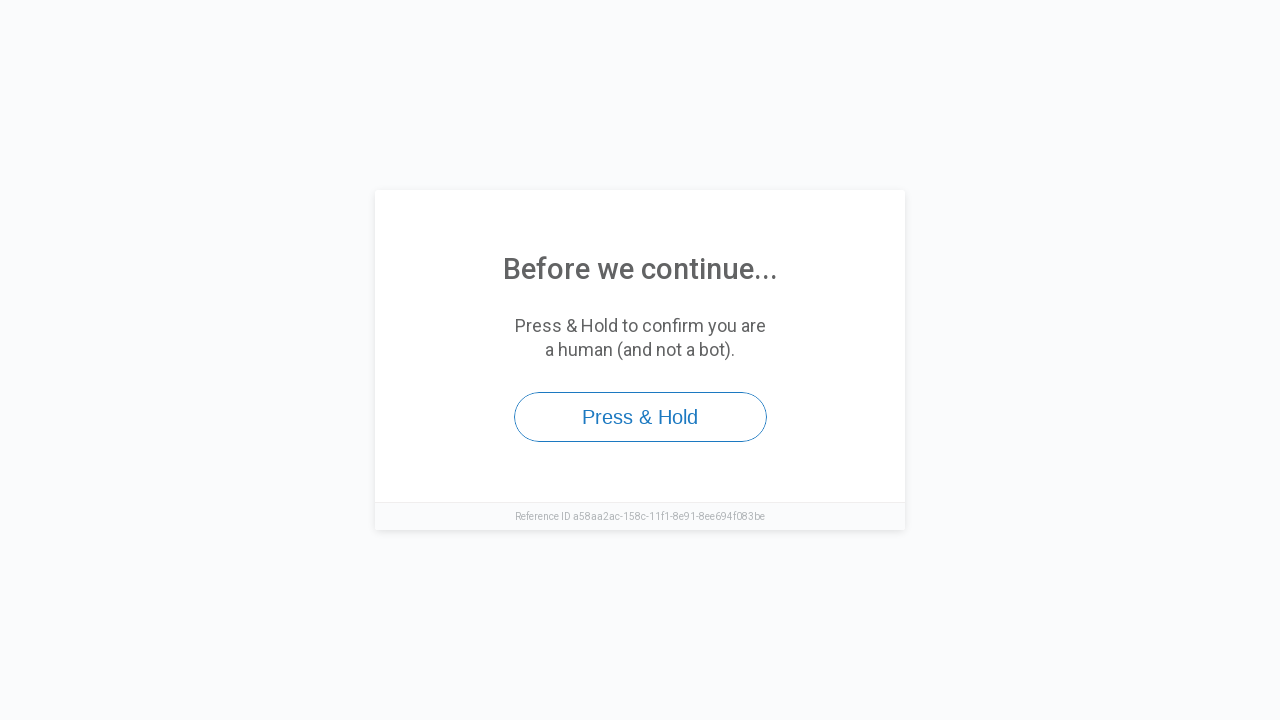

Retrieved current URL from https://wayfair.com/
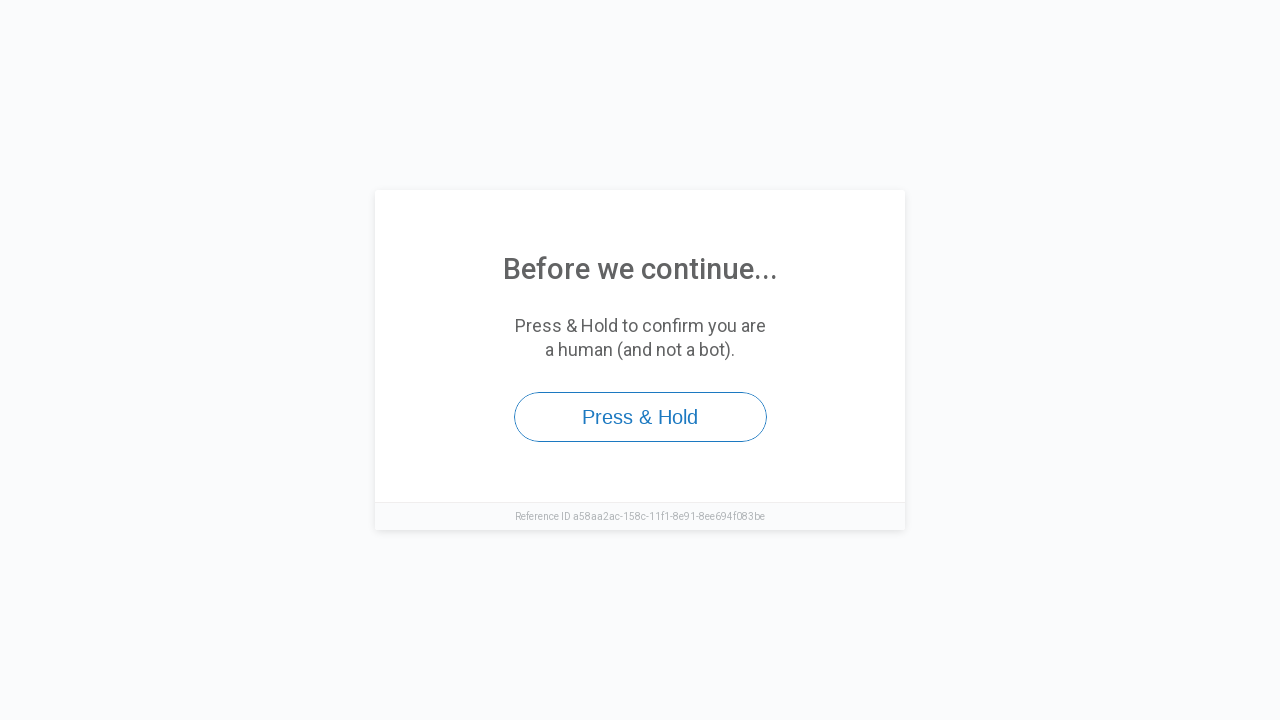

Retrieved page title from https://wayfair.com/
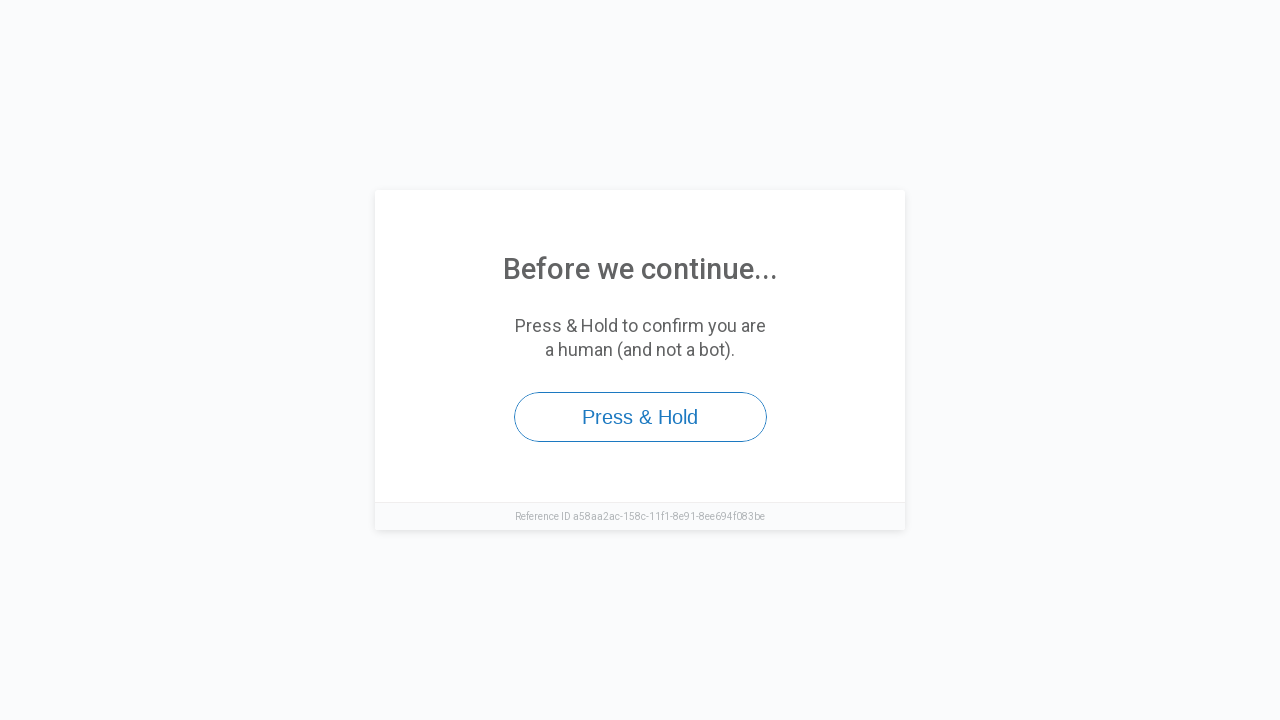

Title verification FAILED for https://wayfair.com/ - title keywords not found in URL
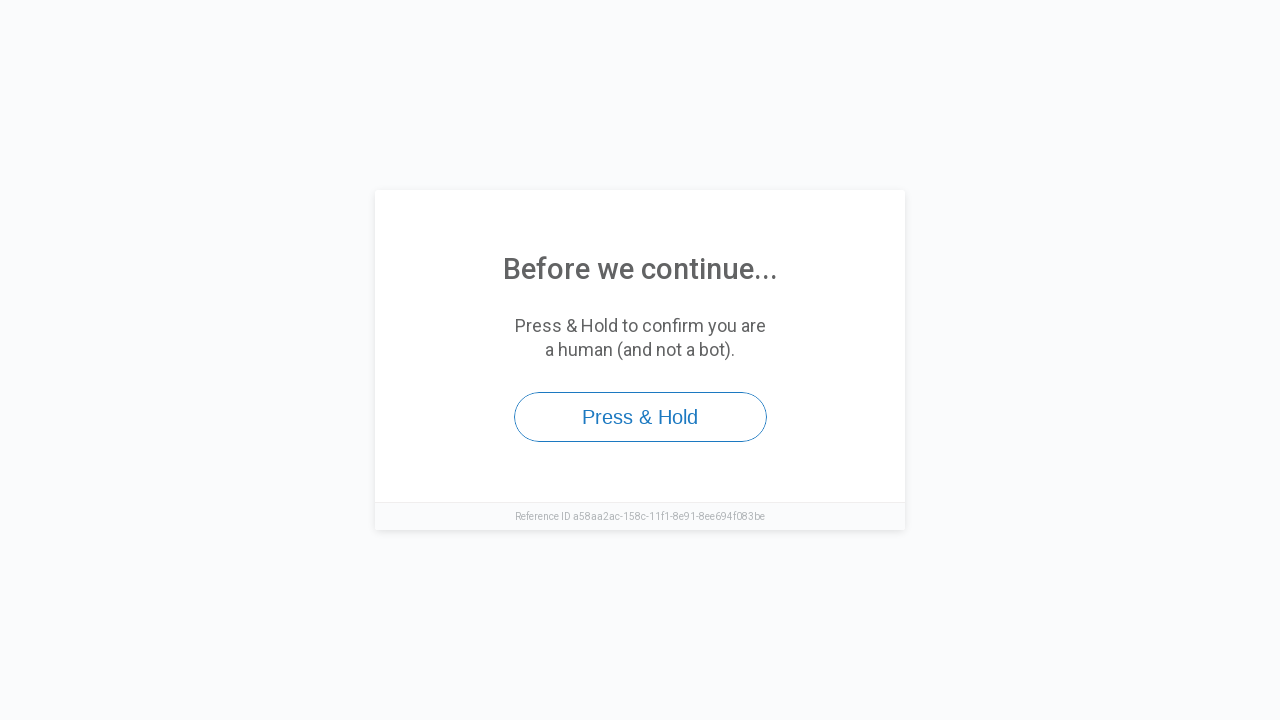

Navigated to https://walmart.com
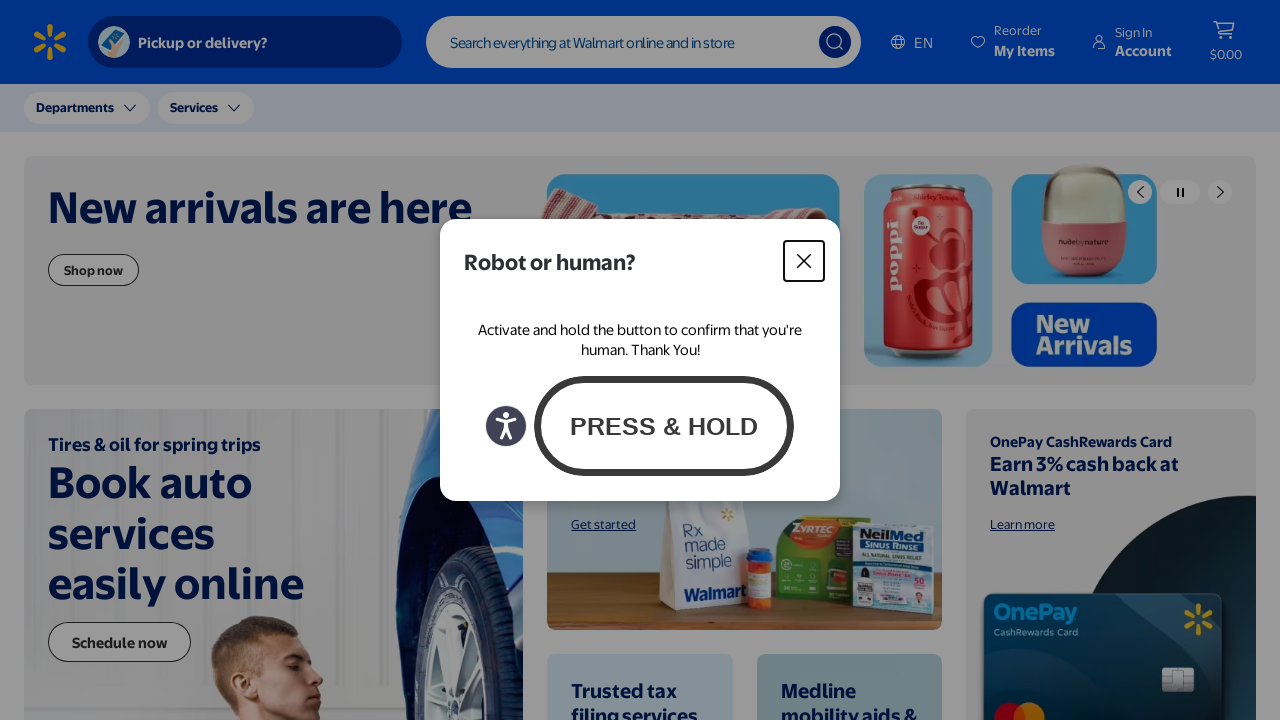

Page at https://walmart.com loaded (domcontentloaded)
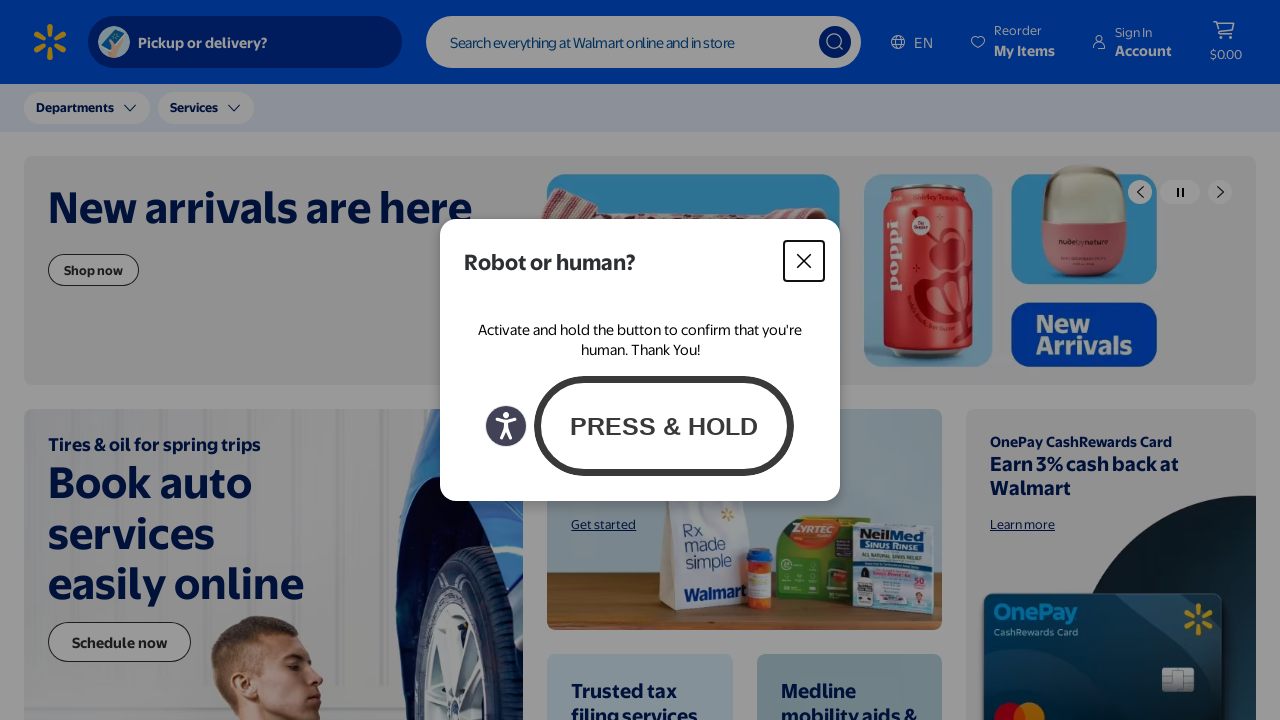

Retrieved current URL from https://walmart.com
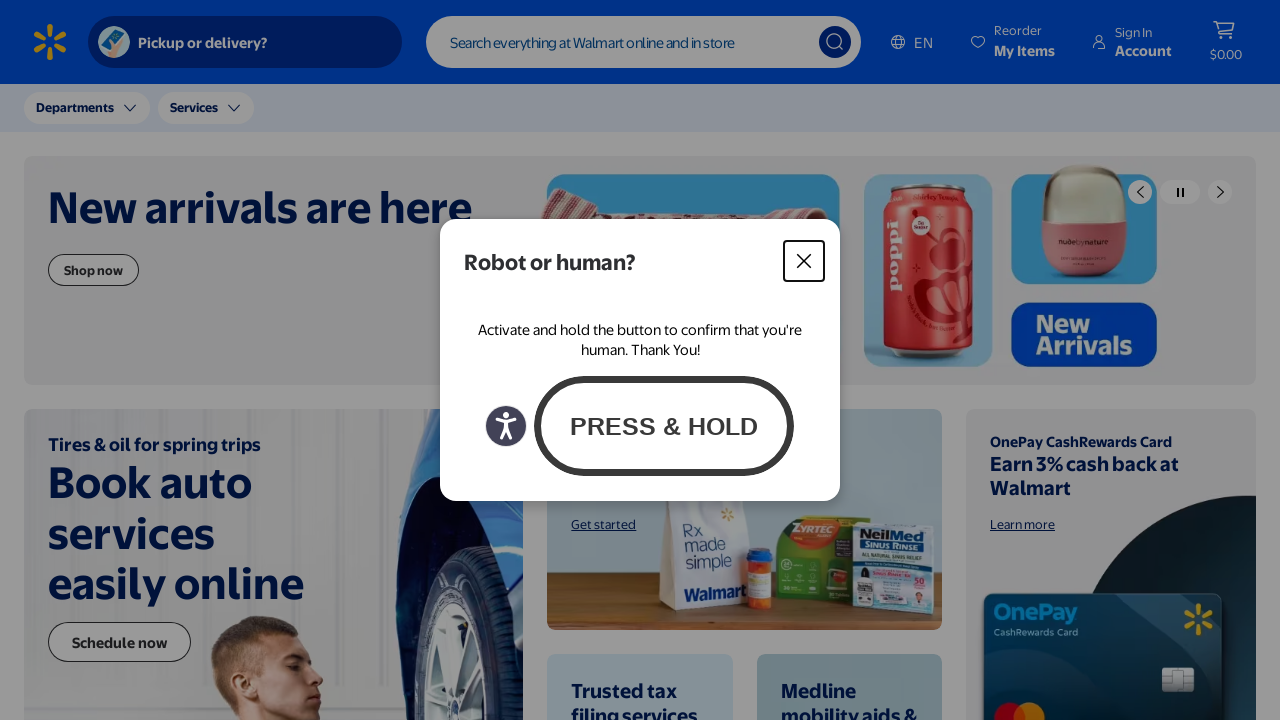

Retrieved page title from https://walmart.com
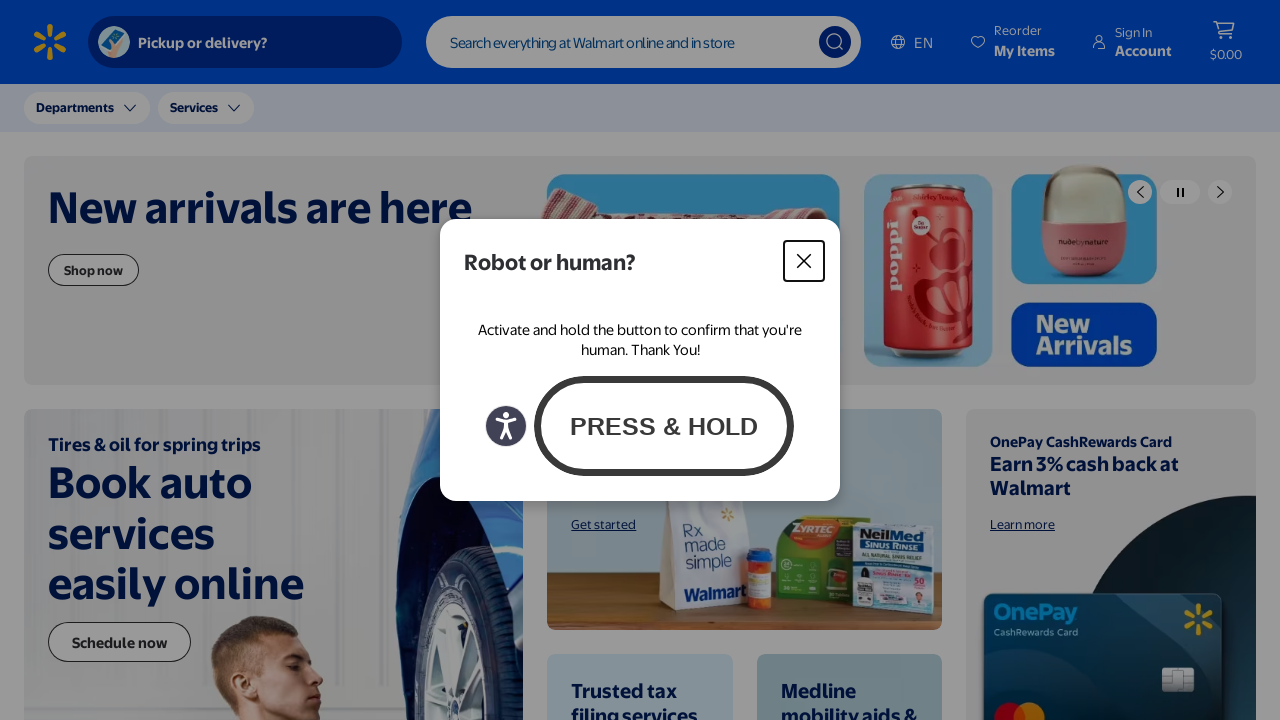

Title verification FAILED for https://walmart.com - title keywords not found in URL
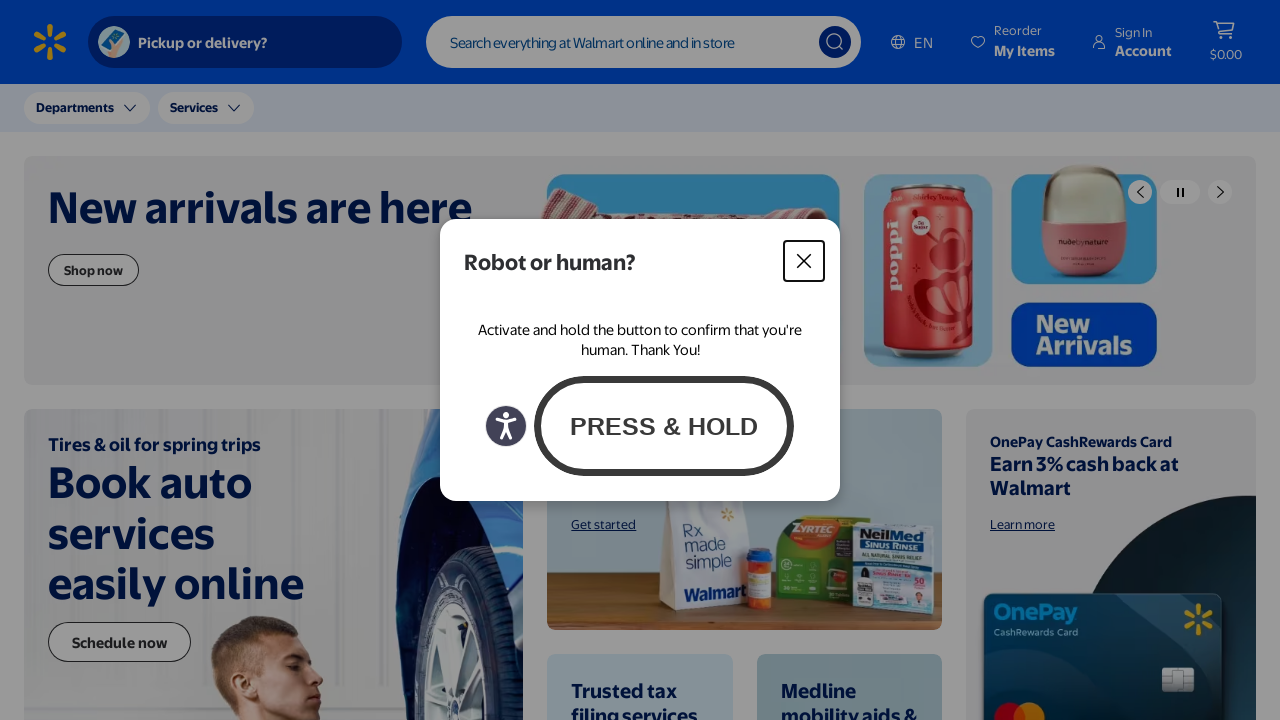

Navigated to https://westelm.com/
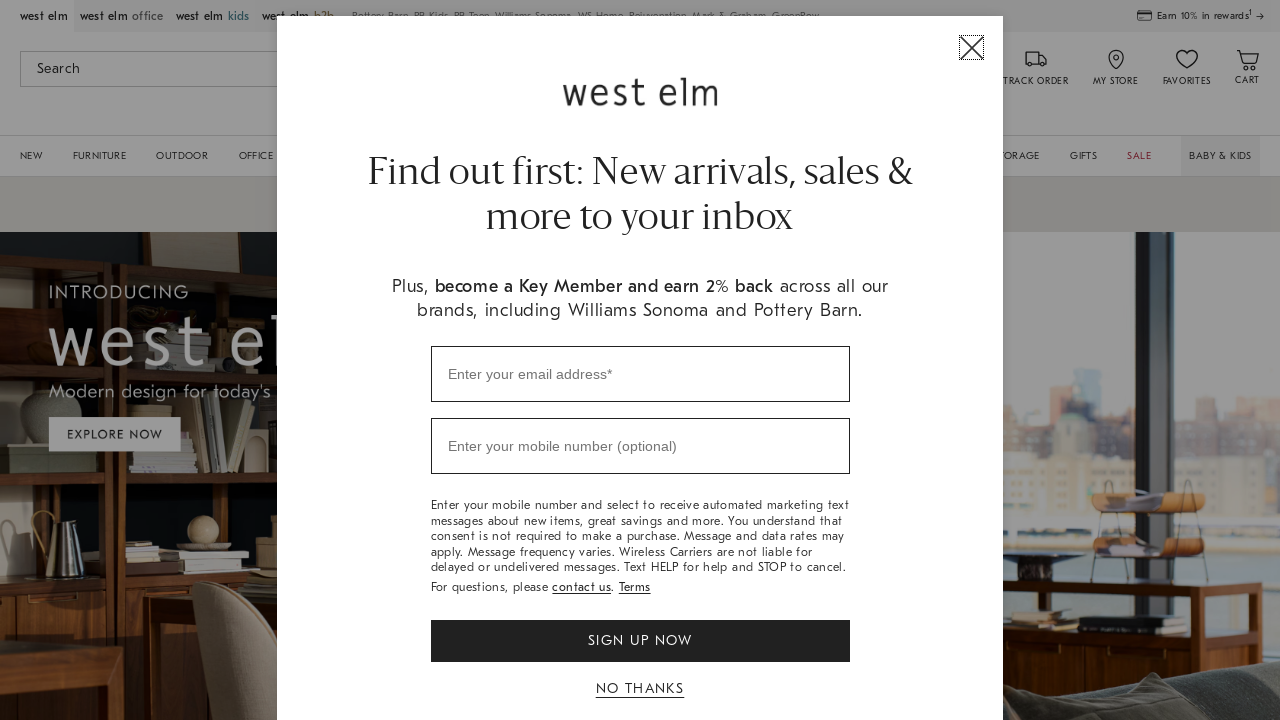

Page at https://westelm.com/ loaded (domcontentloaded)
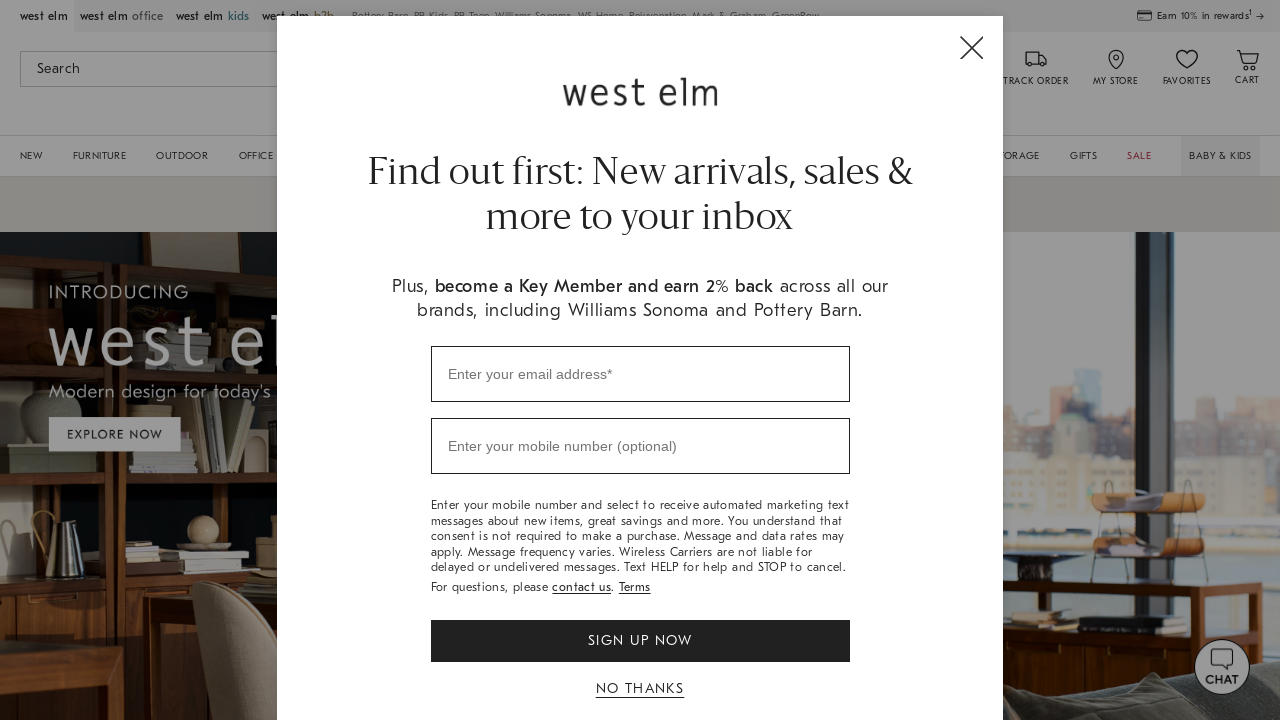

Retrieved current URL from https://westelm.com/
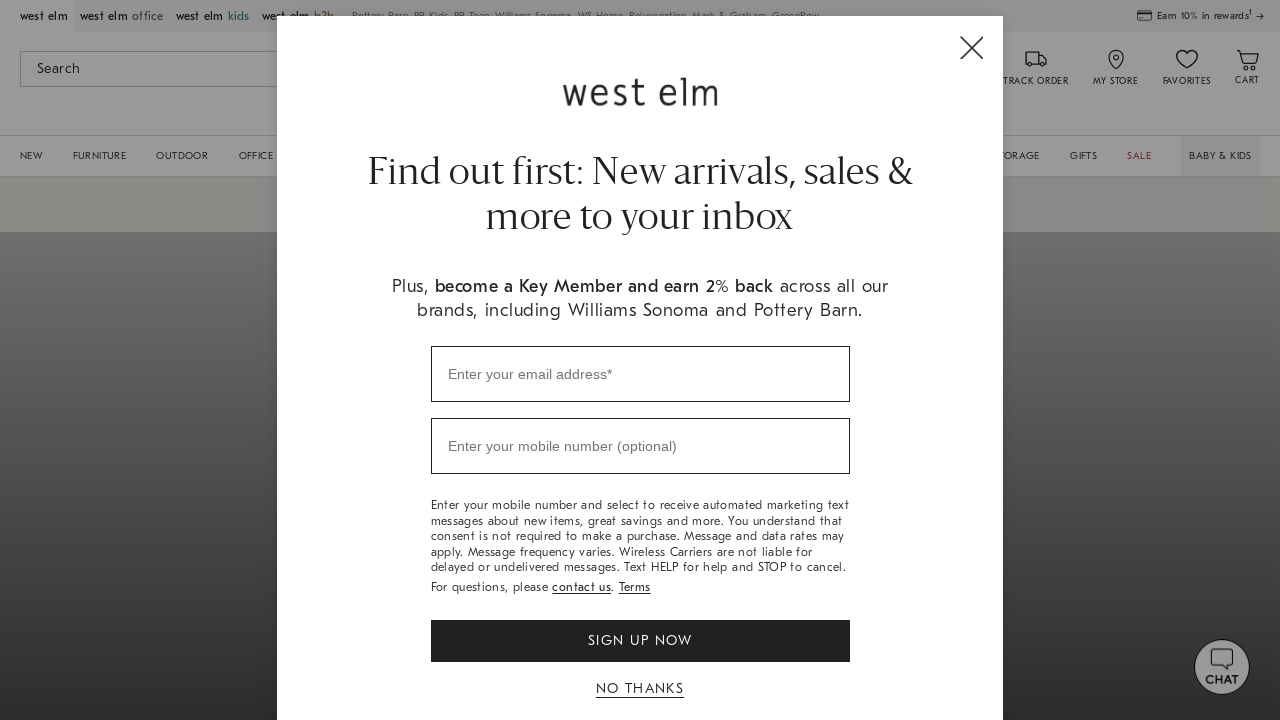

Retrieved page title from https://westelm.com/
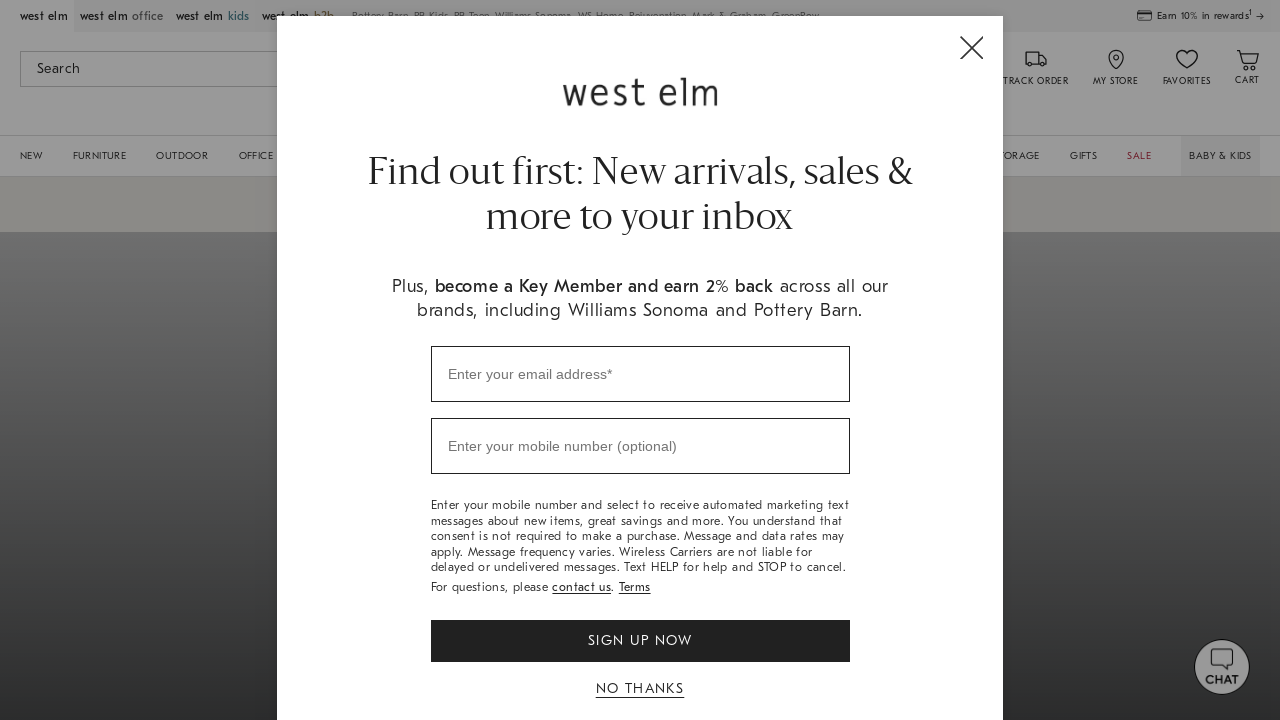

Title verification FAILED for https://westelm.com/ - title keywords not found in URL
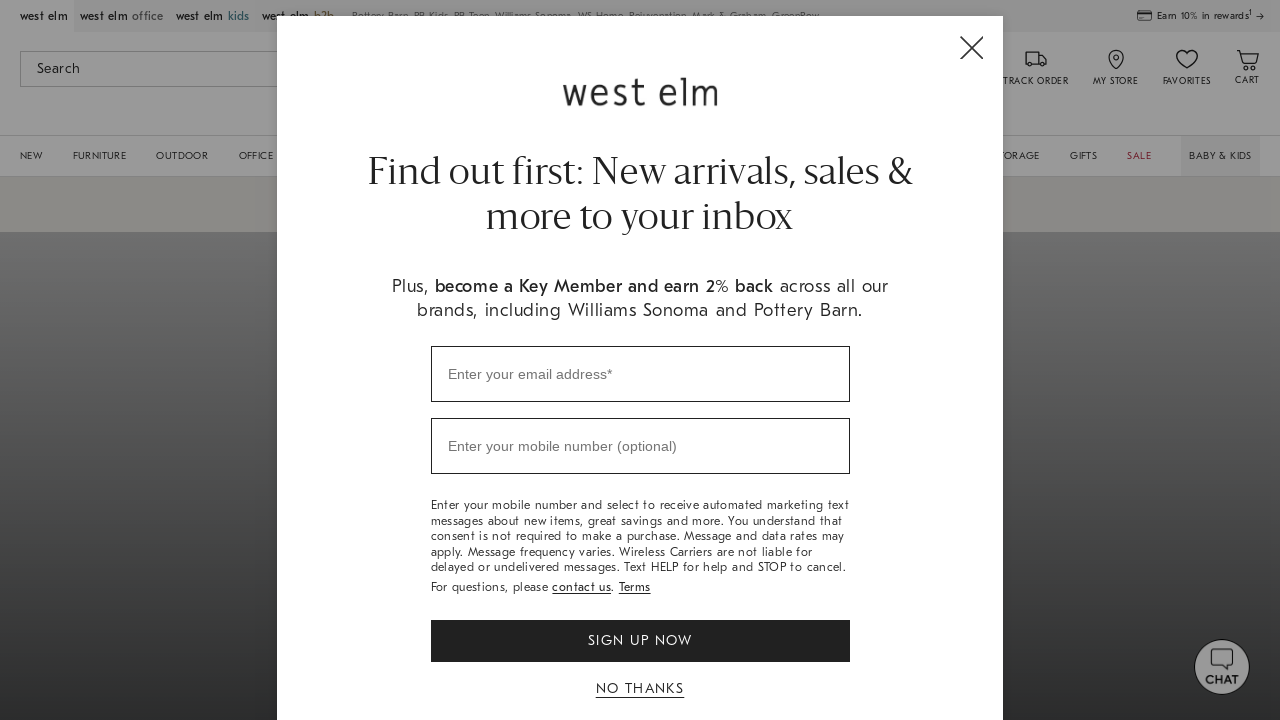

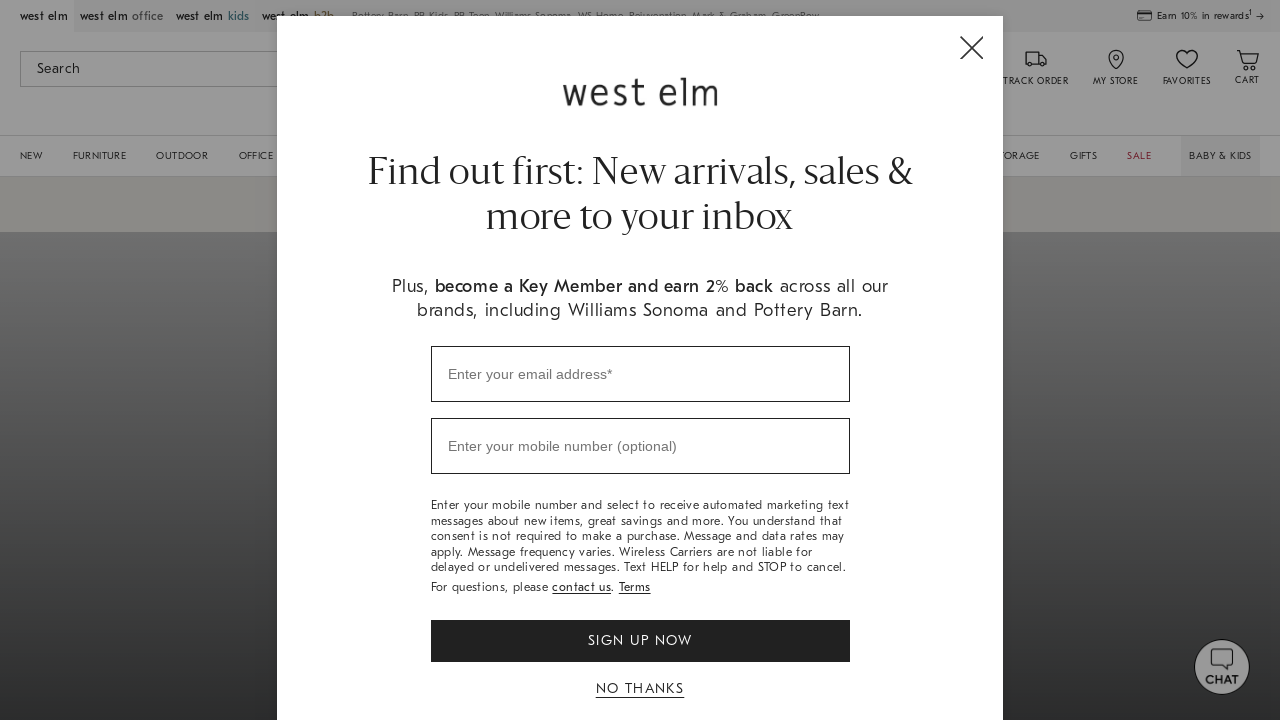